Tests a signup form by filling in first name, last name, and email fields, then submitting the form and verifying success message

Starting URL: https://secure-retreat-92358.herokuapp.com/

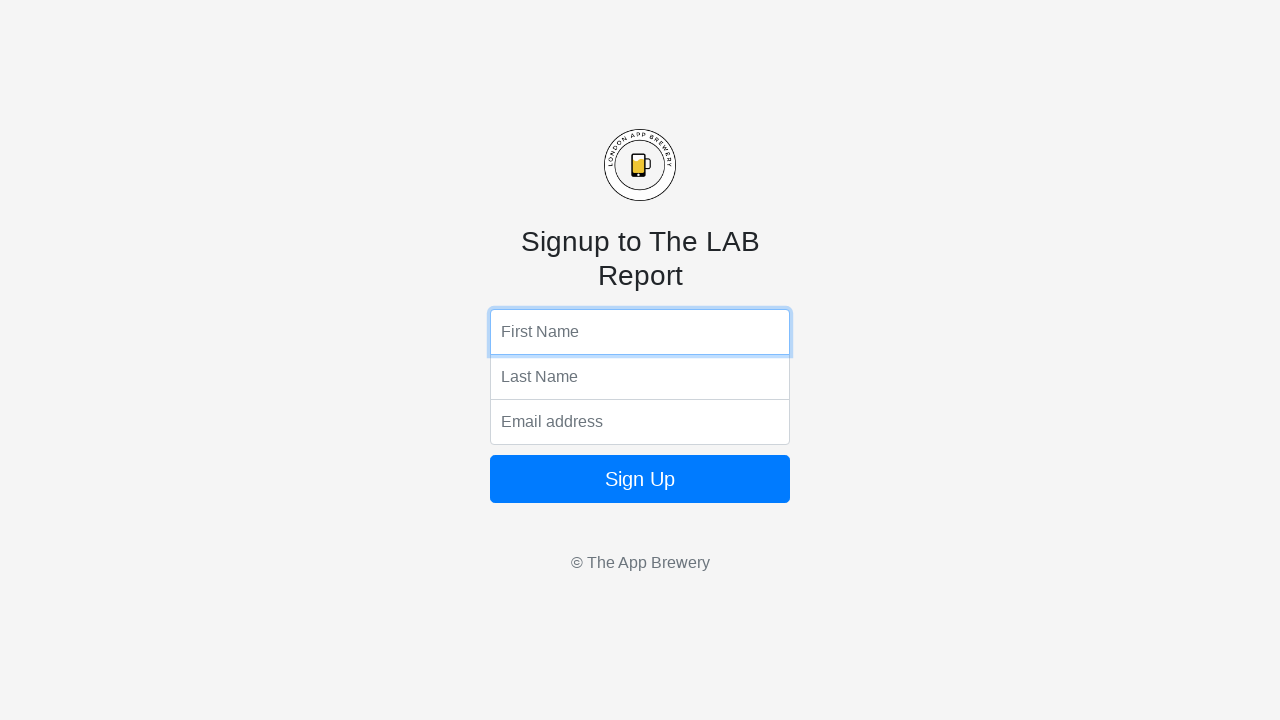

Filled first name field with 'Kunal' on input[name='fName']
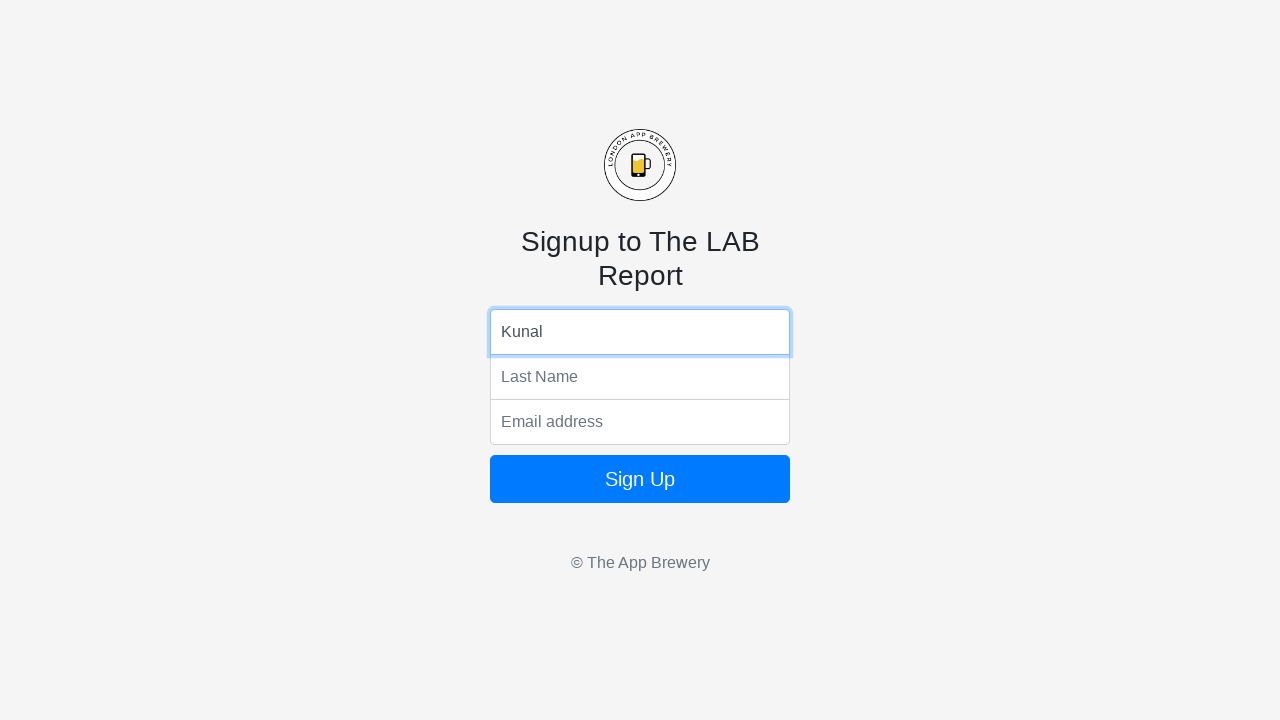

Filled last name field with 'Gupta' on input[name='lName']
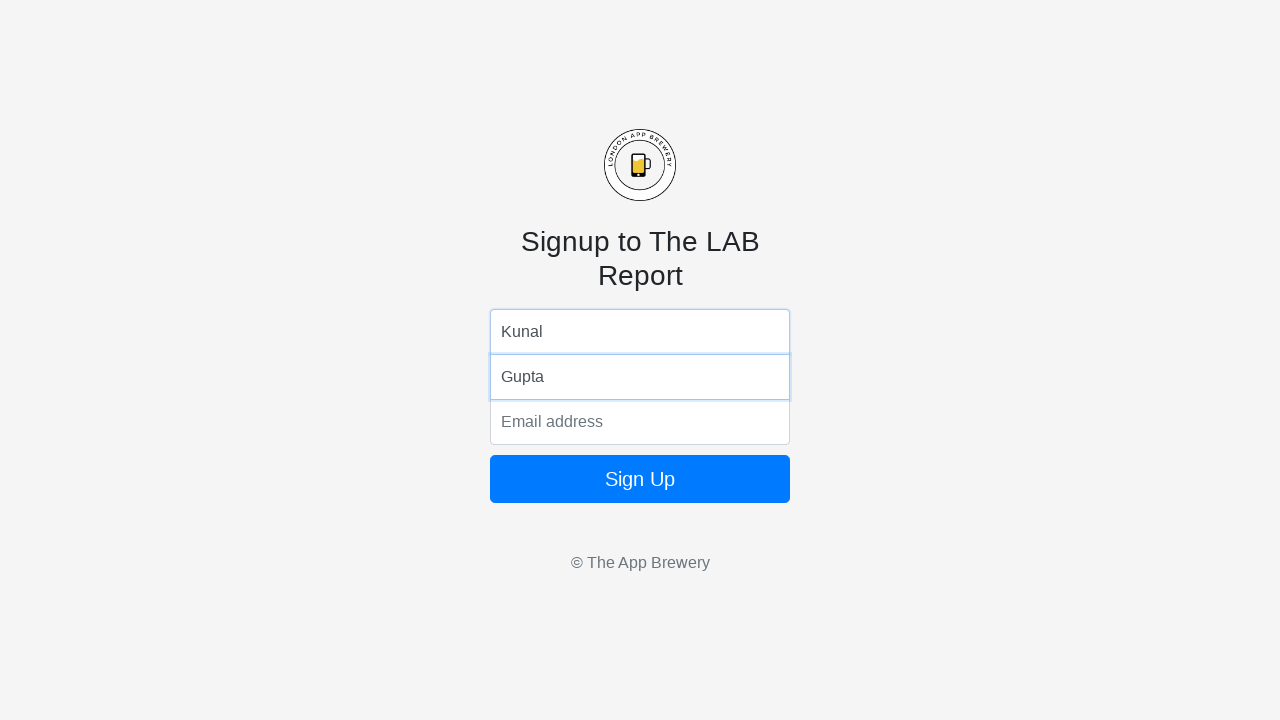

Filled email field with 'testuser123@example.com' on input[name='email']
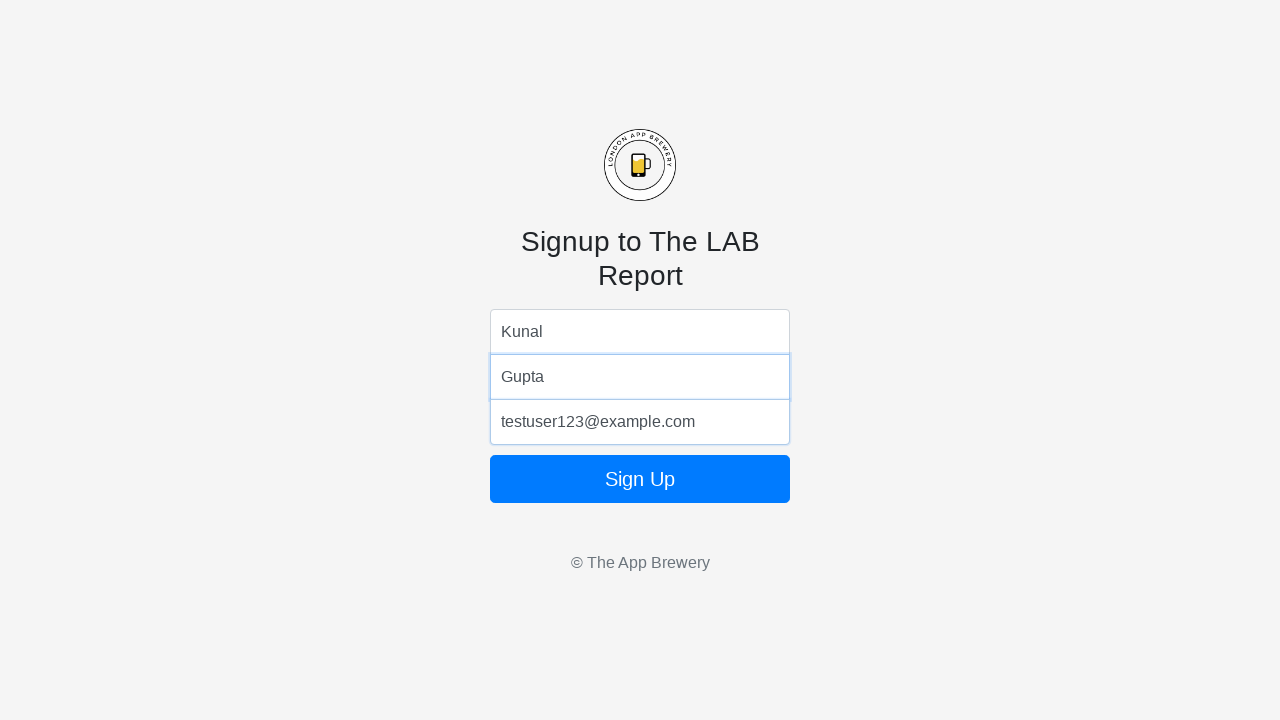

Clicked signup button to submit the form at (640, 479) on button
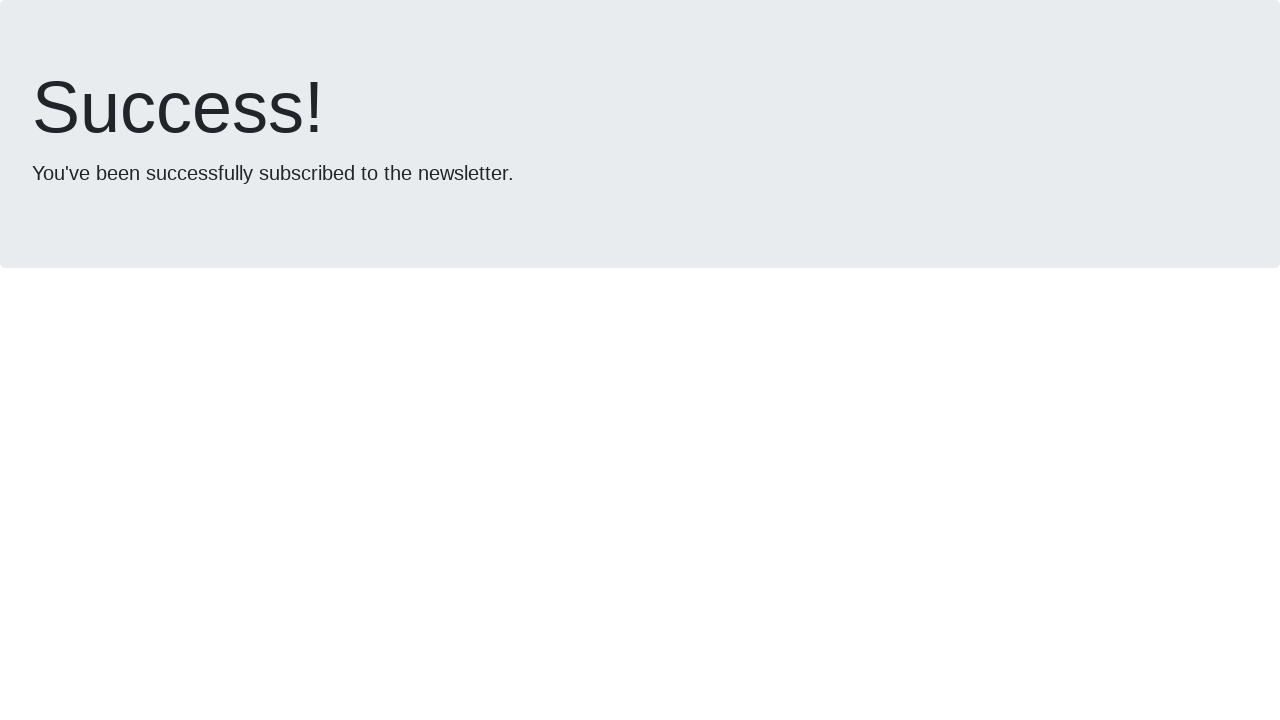

Success message appeared on the page
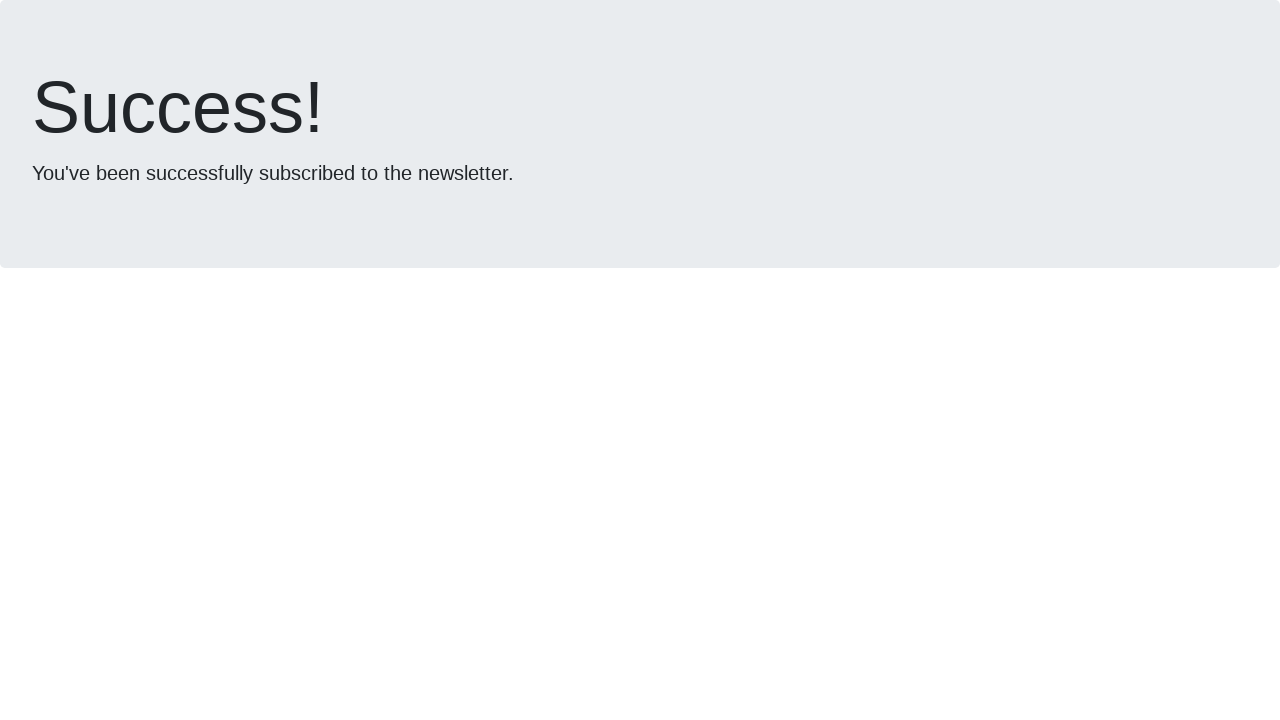

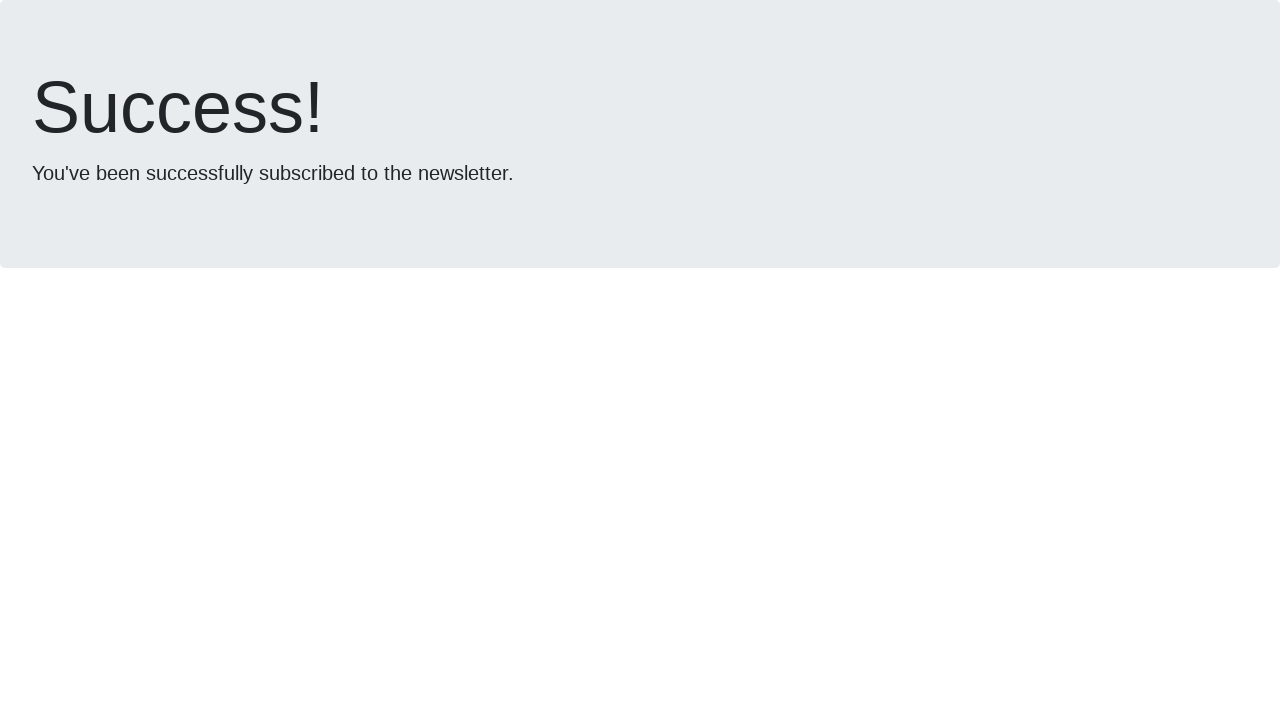